Tests web table functionality by navigating to a TutorialsPoint practice page and verifying that specific table cell values in the second row match expected data (name, last name, age, email, salary, department).

Starting URL: https://www.tutorialspoint.com/selenium/practice/webtables.php

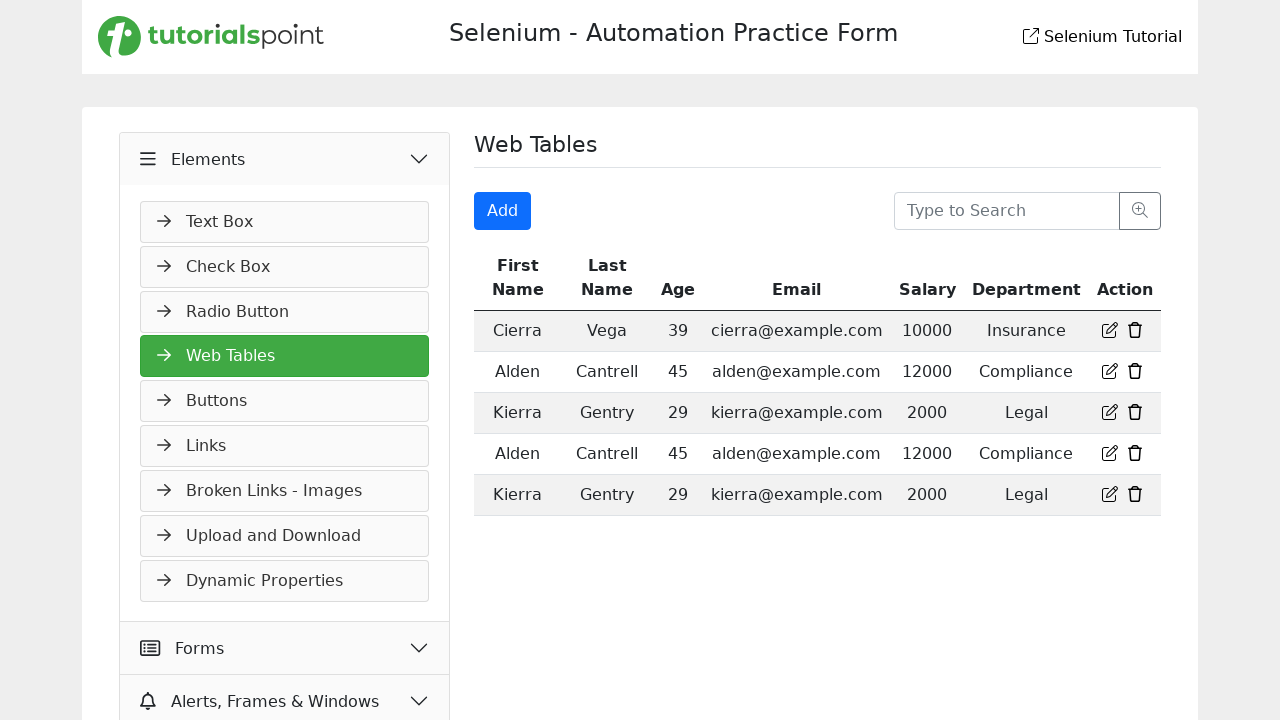

Set viewport size to 1936x1000
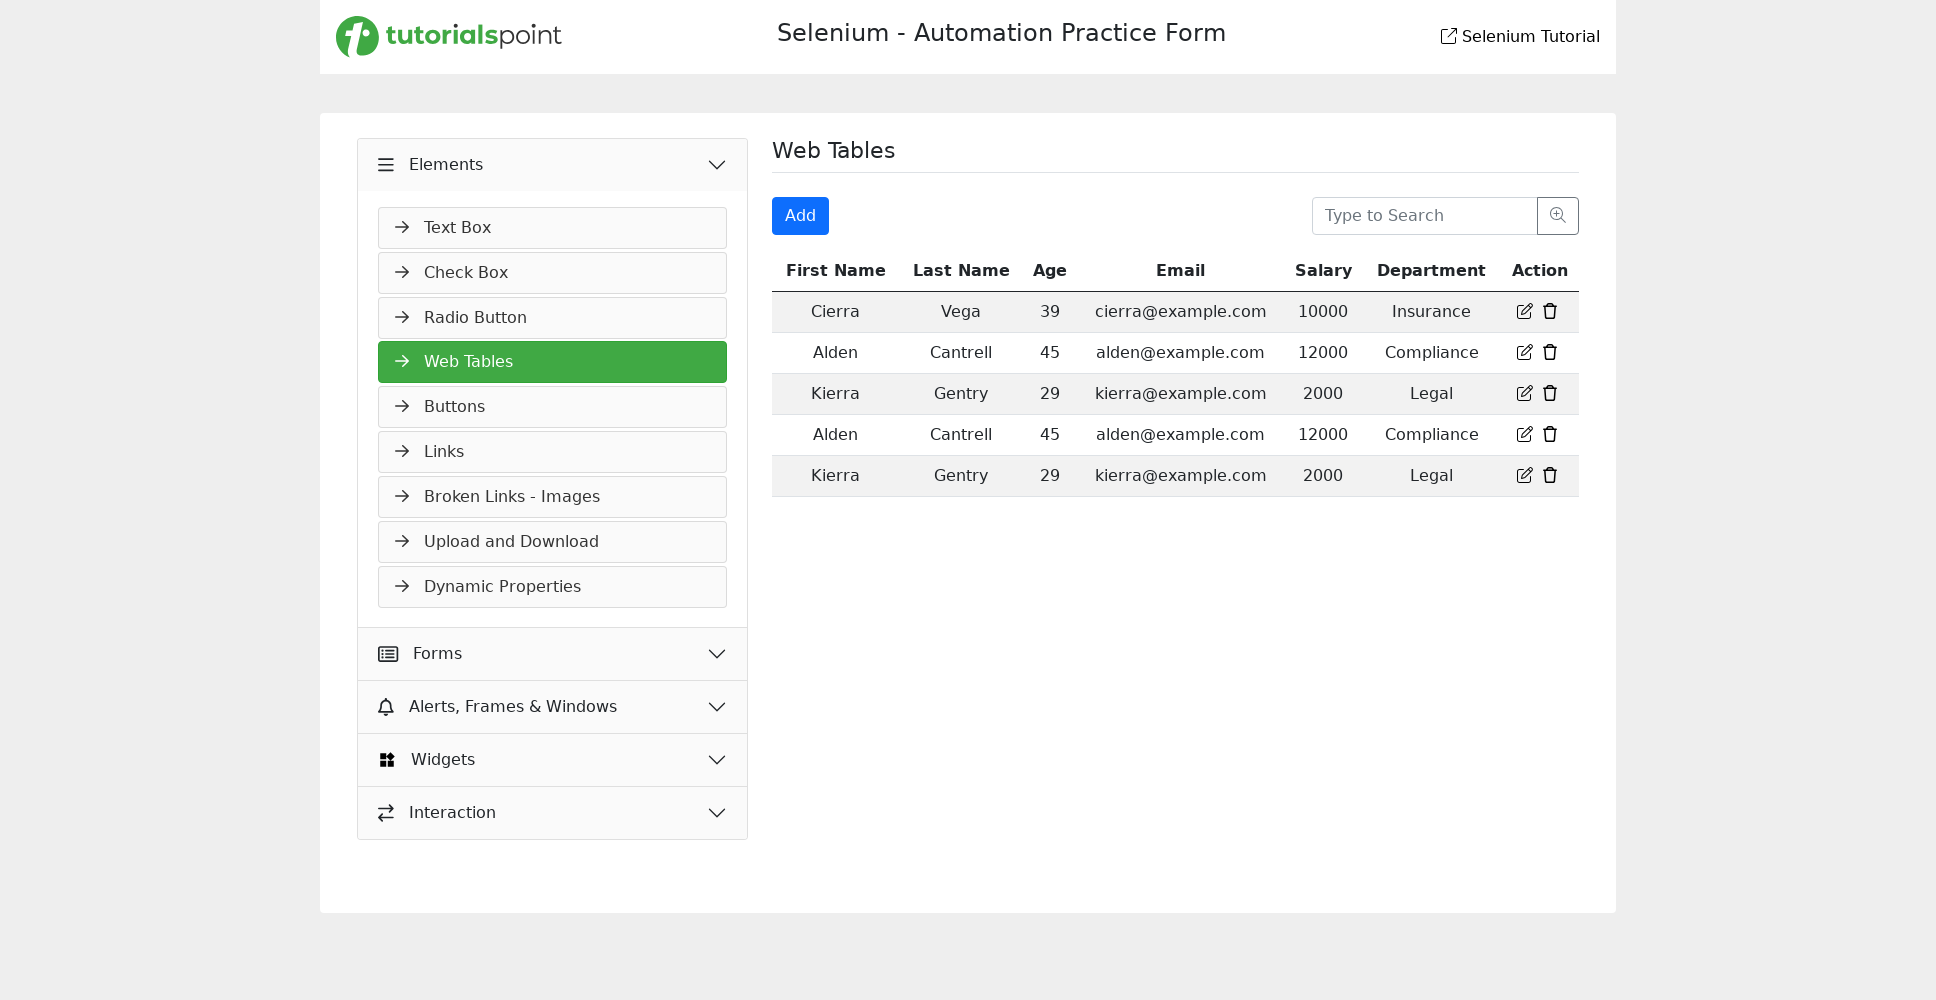

Waited for table body rows to load
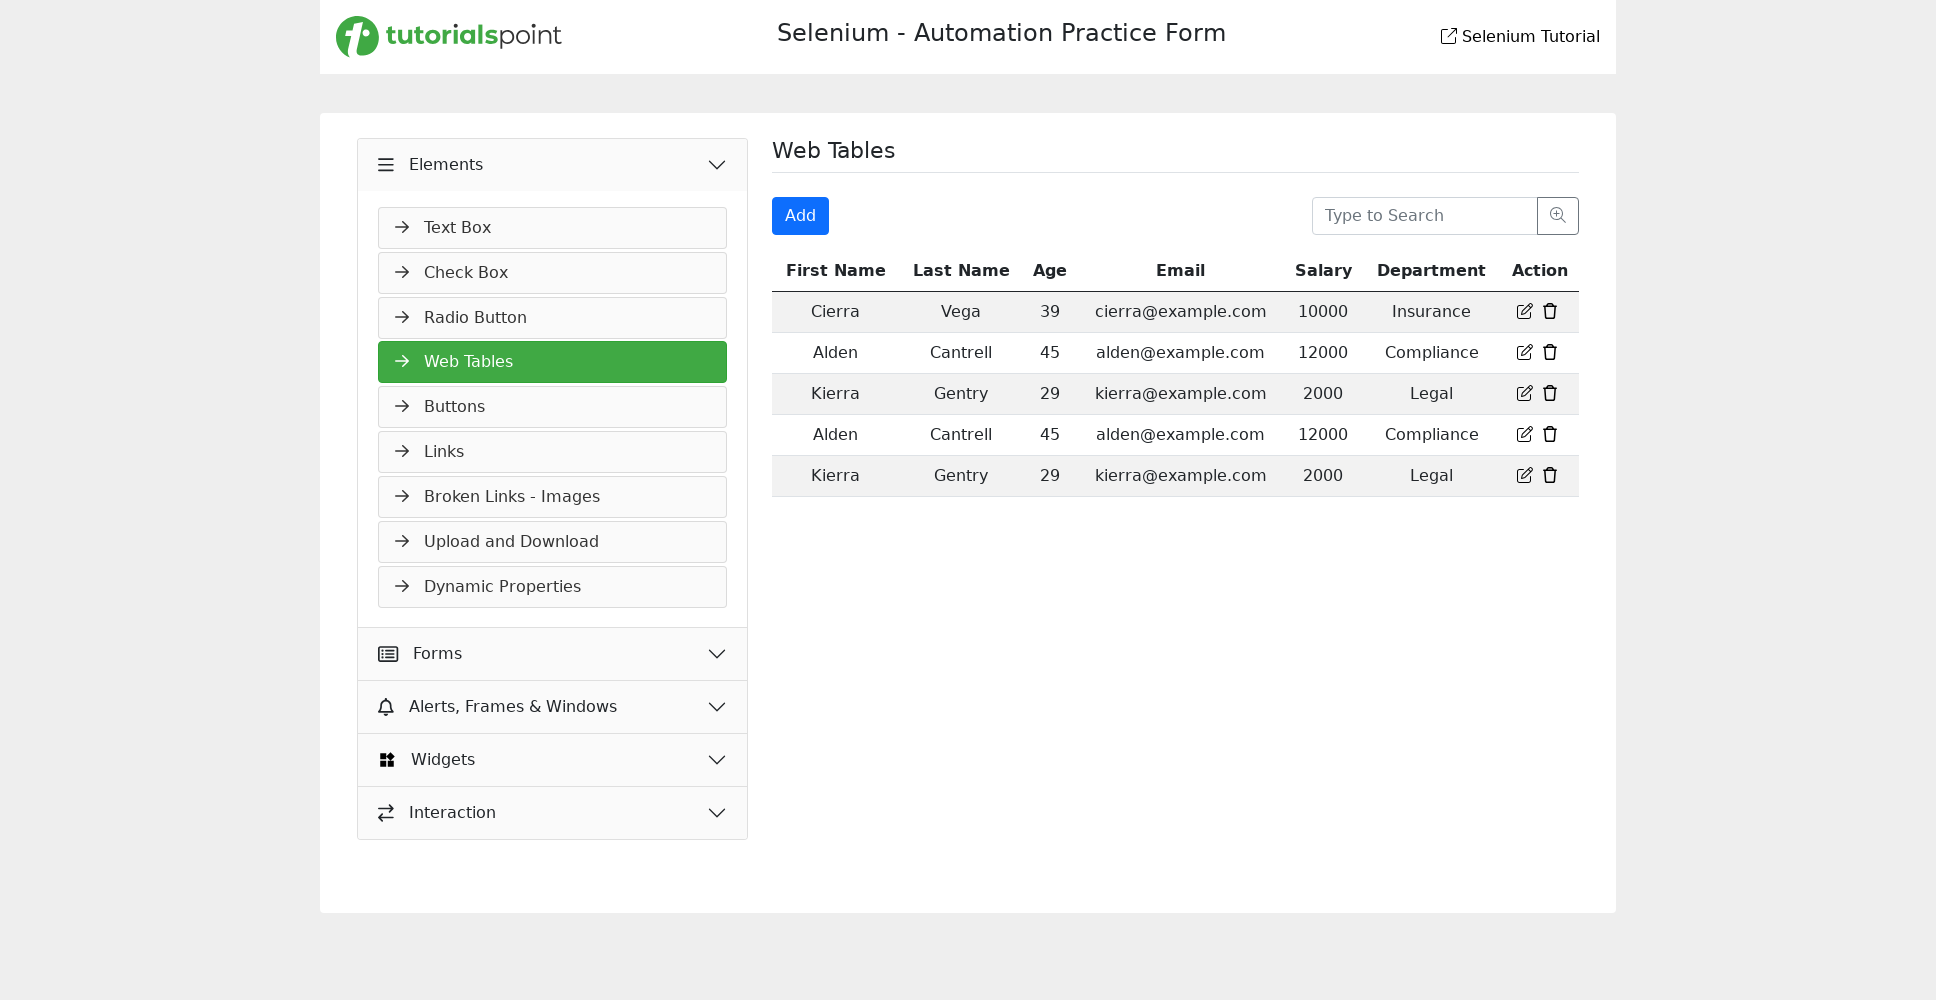

Retrieved name value from row 2, cell 1: 'Alden'
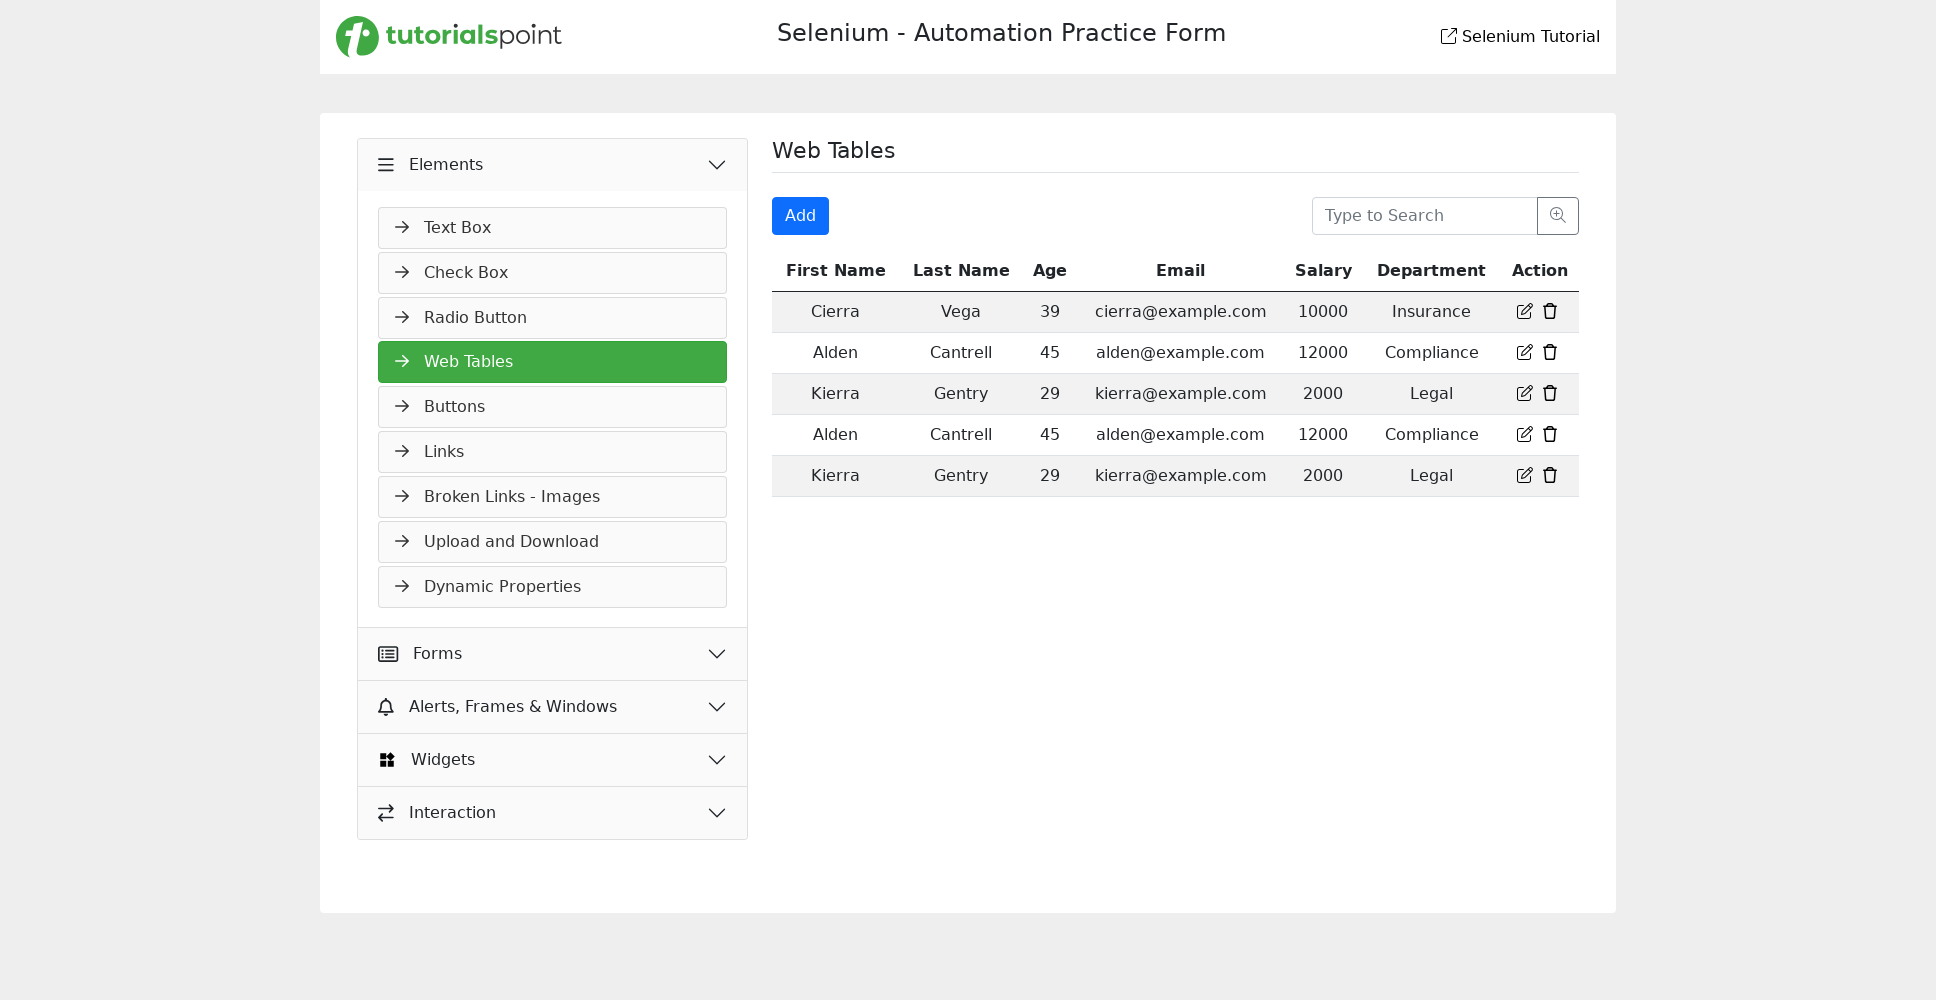

Retrieved last name value from row 2, cell 2: 'Cantrell'
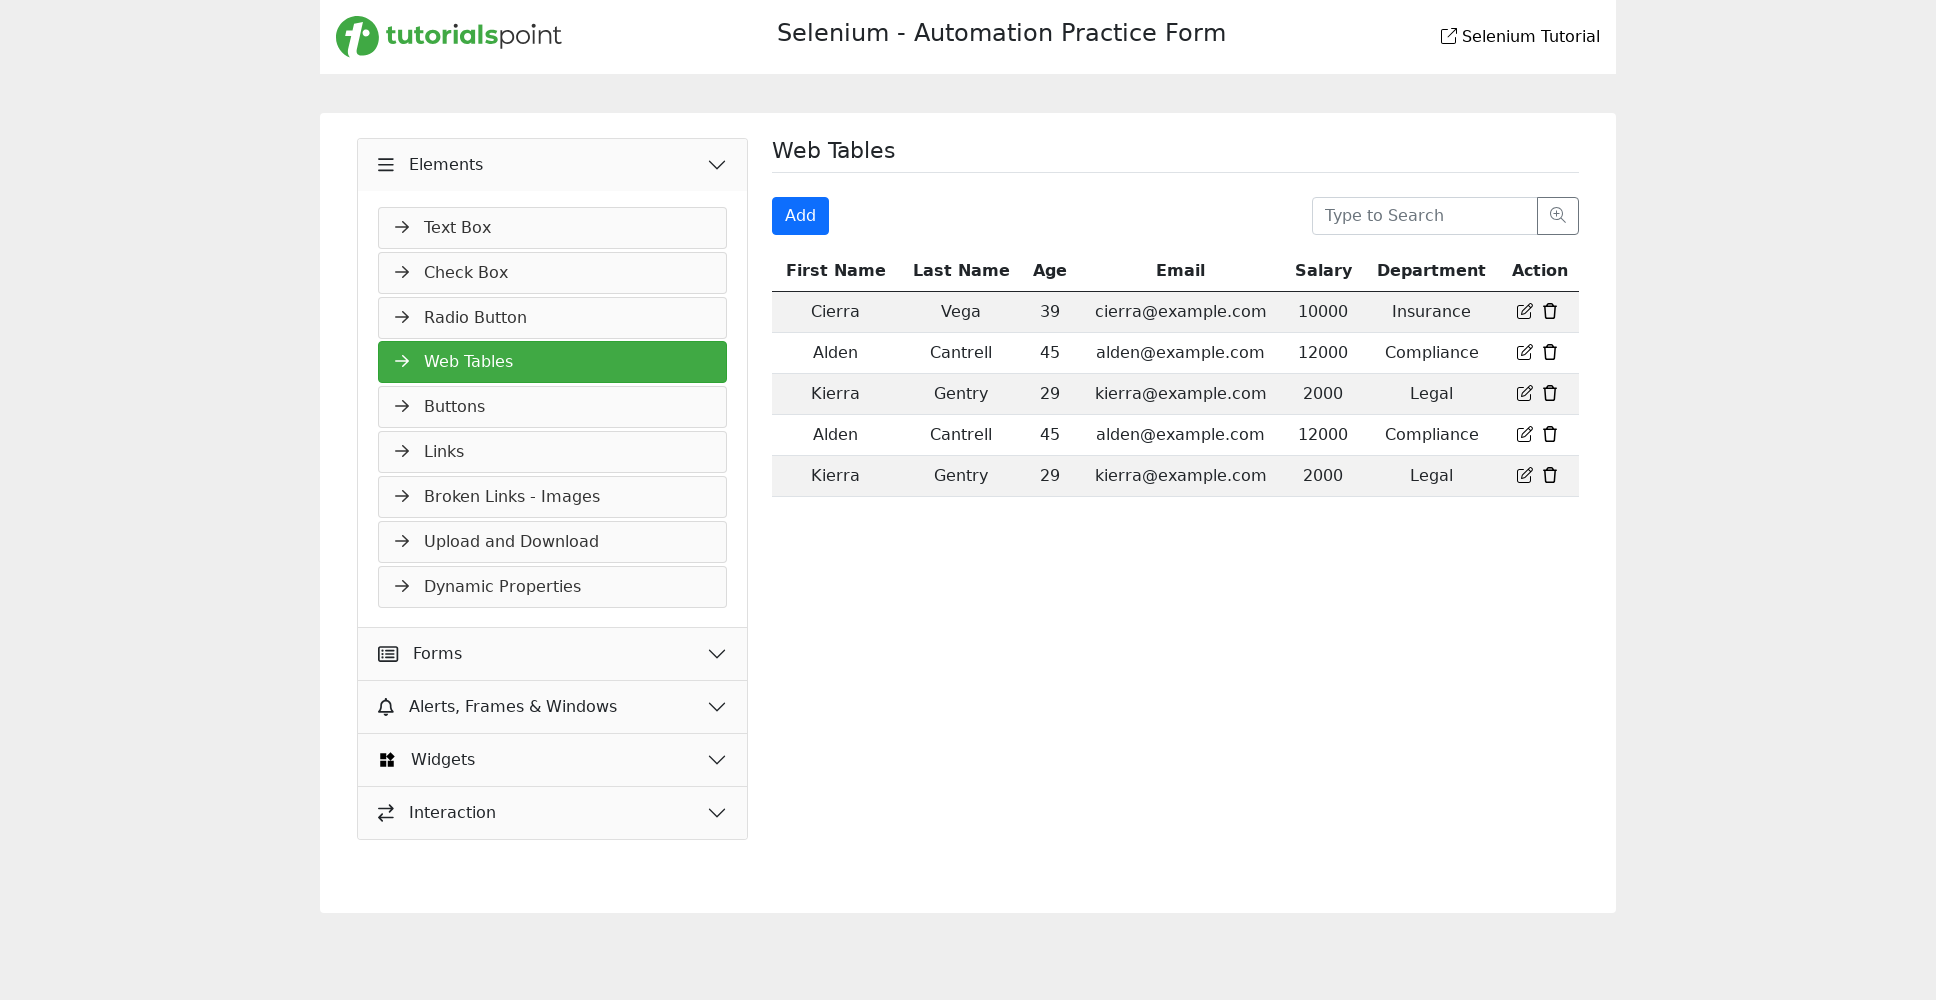

Retrieved age value from row 2, cell 3: '45'
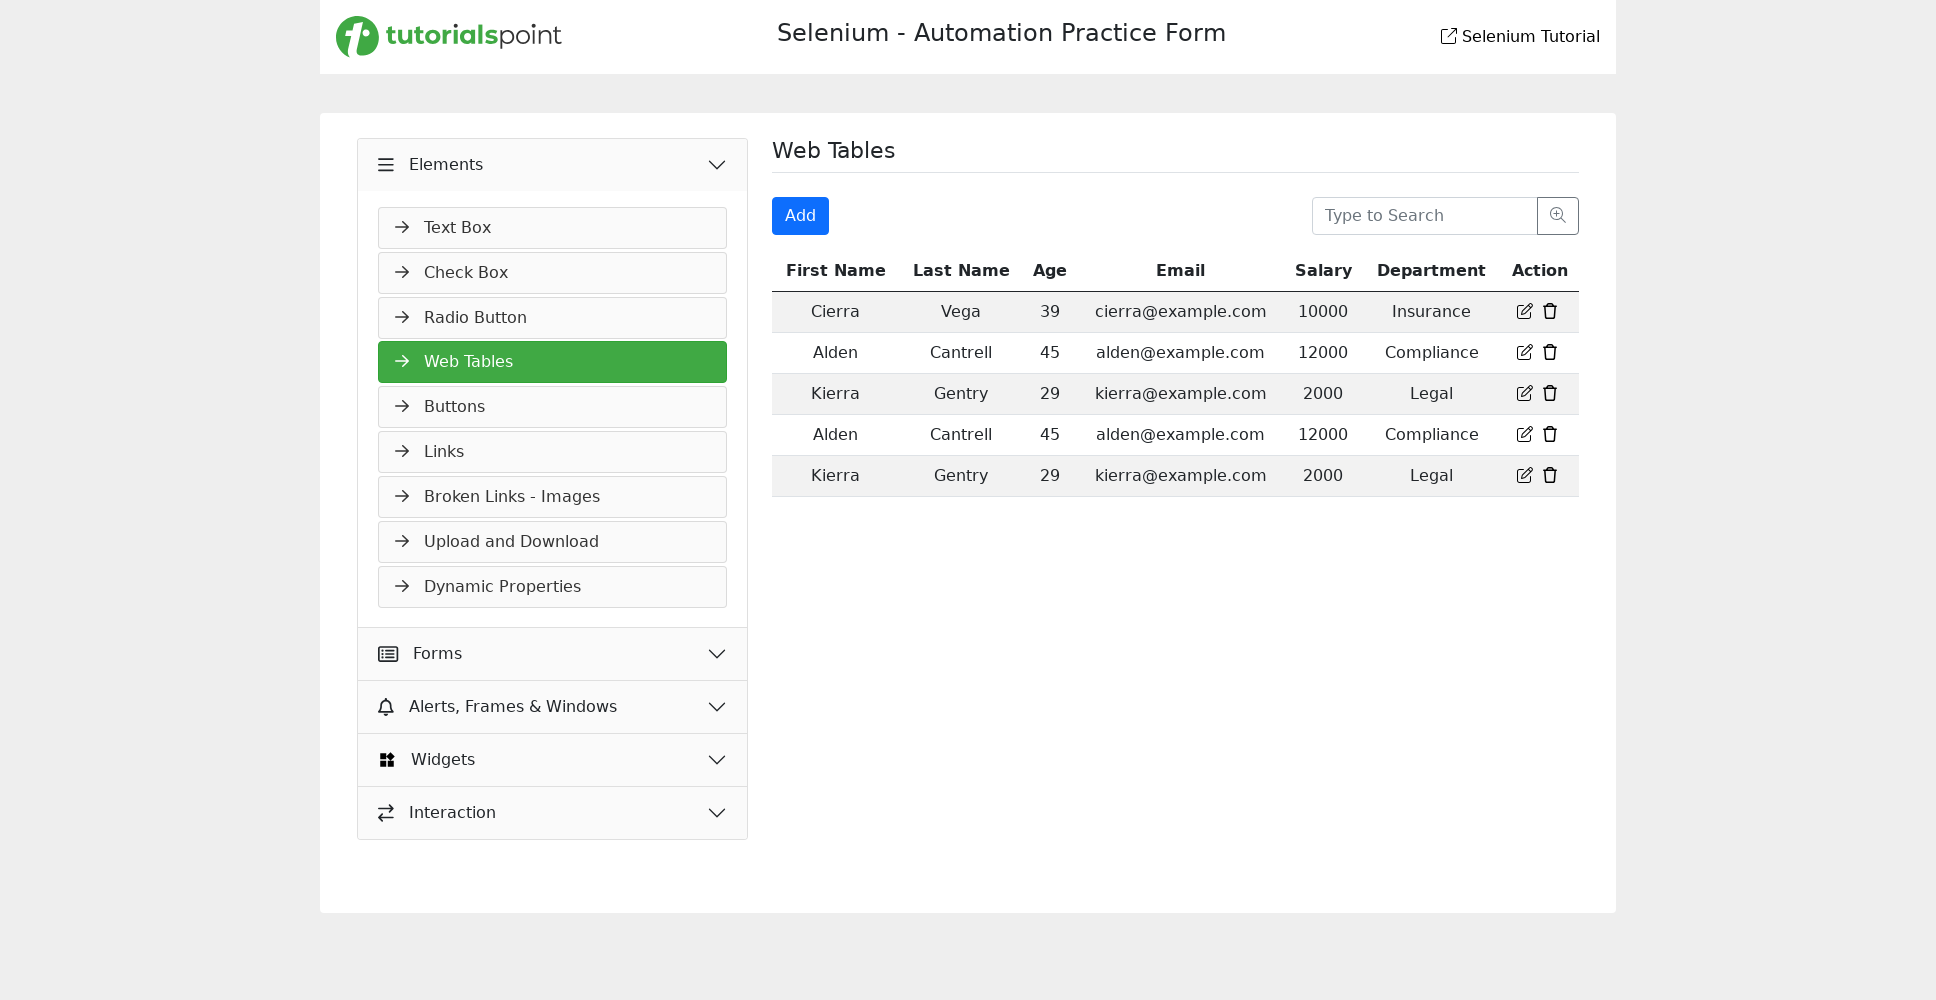

Retrieved email value from row 2, cell 4: 'alden@example.com'
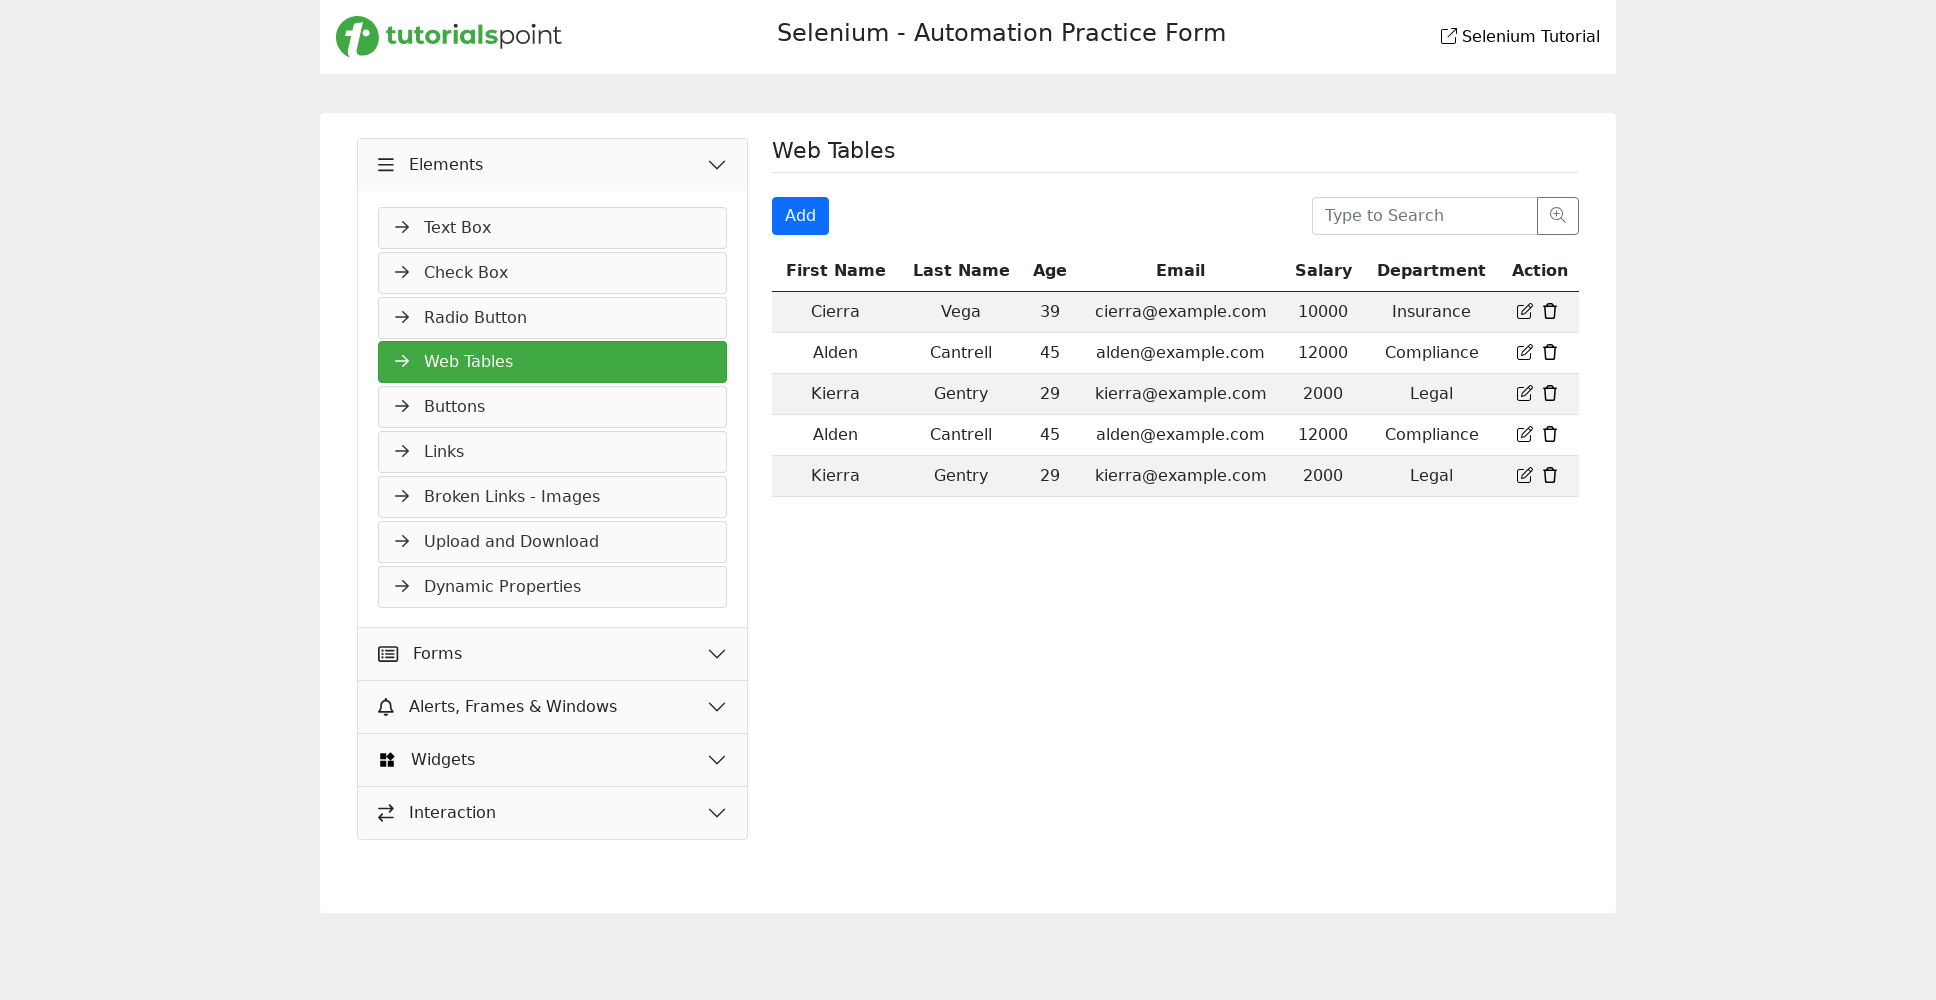

Retrieved salary value from row 2, cell 5: '12000'
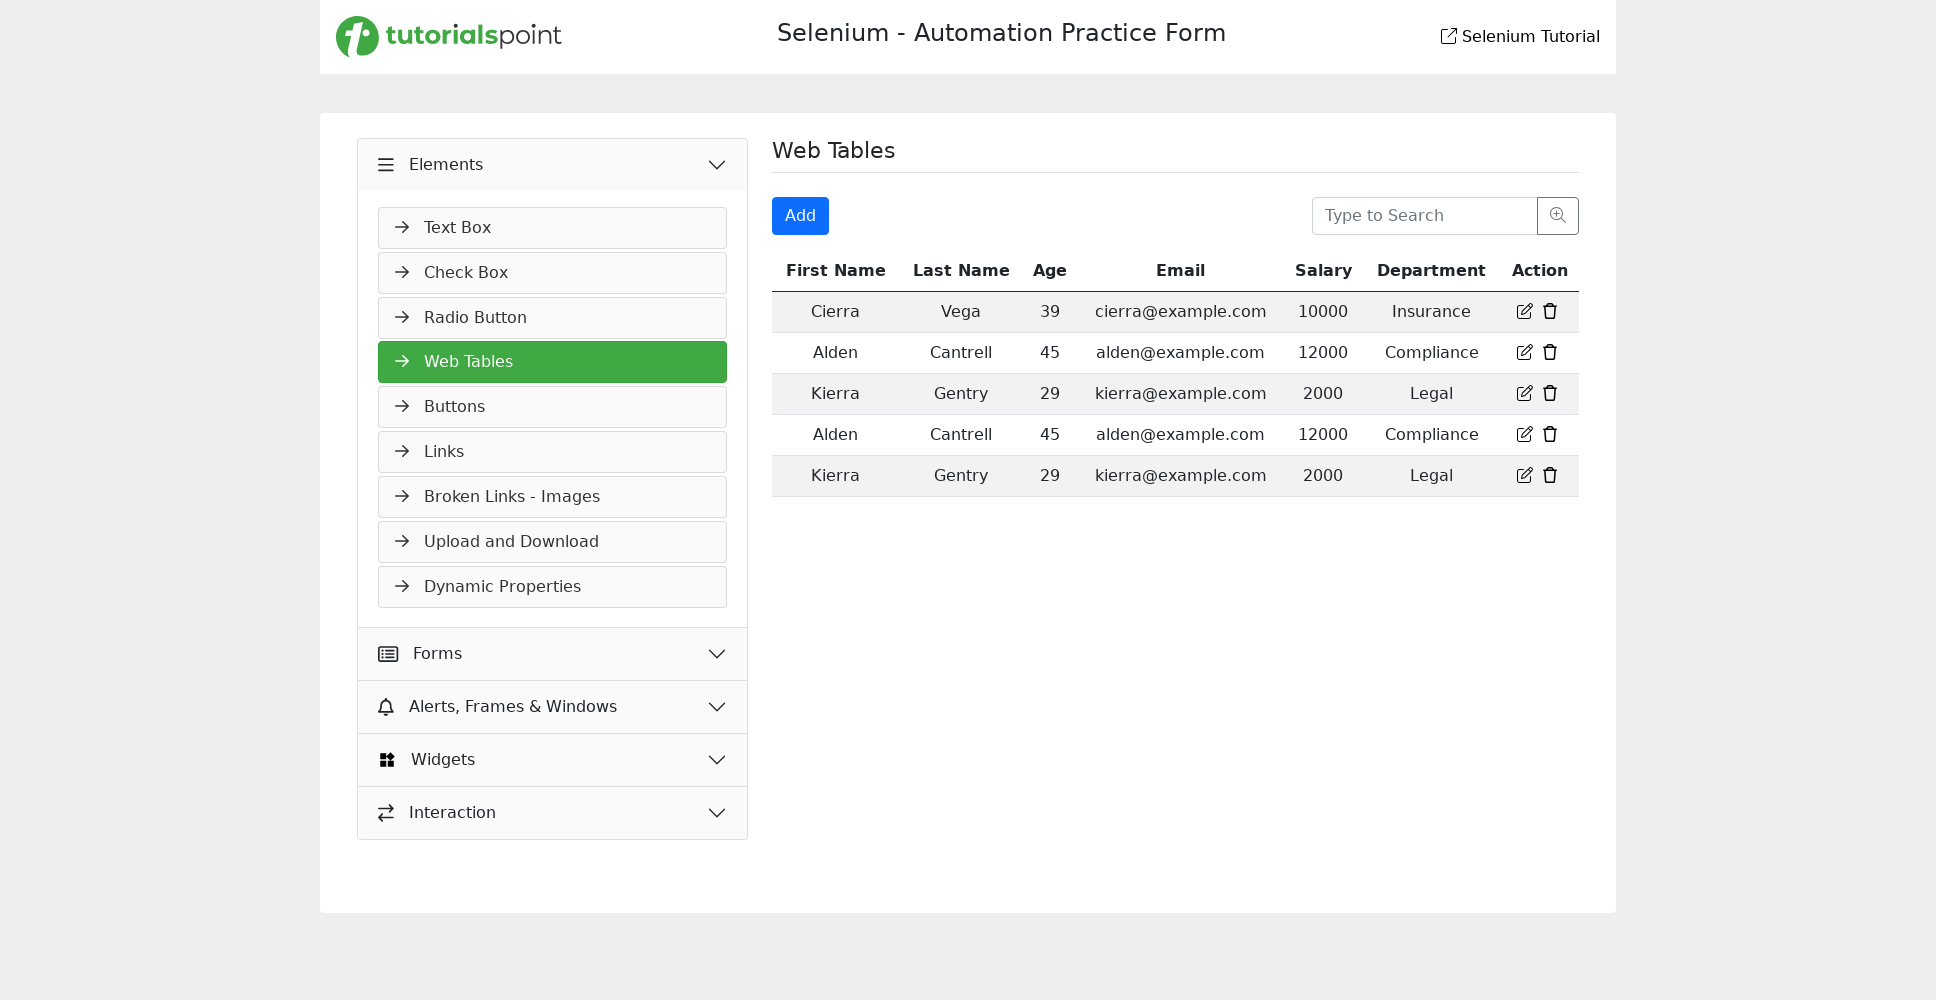

Retrieved department value from row 2, cell 6: 'Compliance'
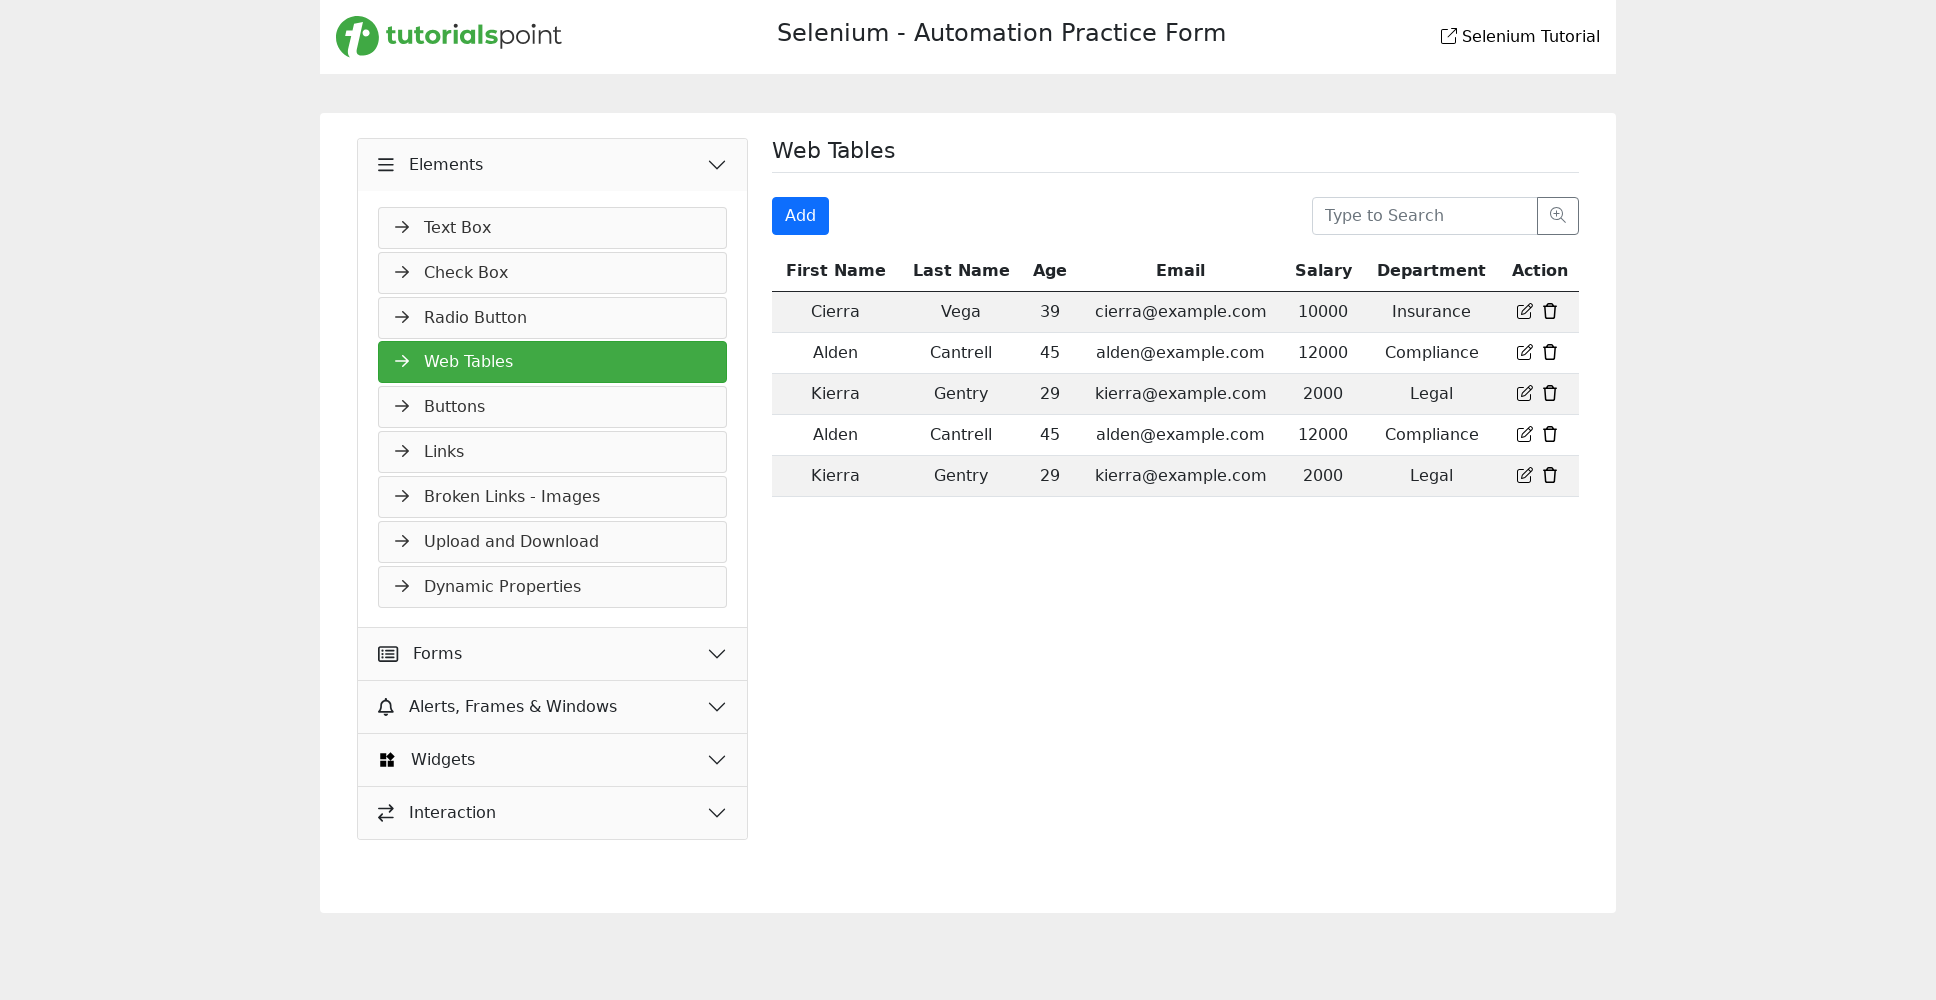

Verified name equals 'Alden'
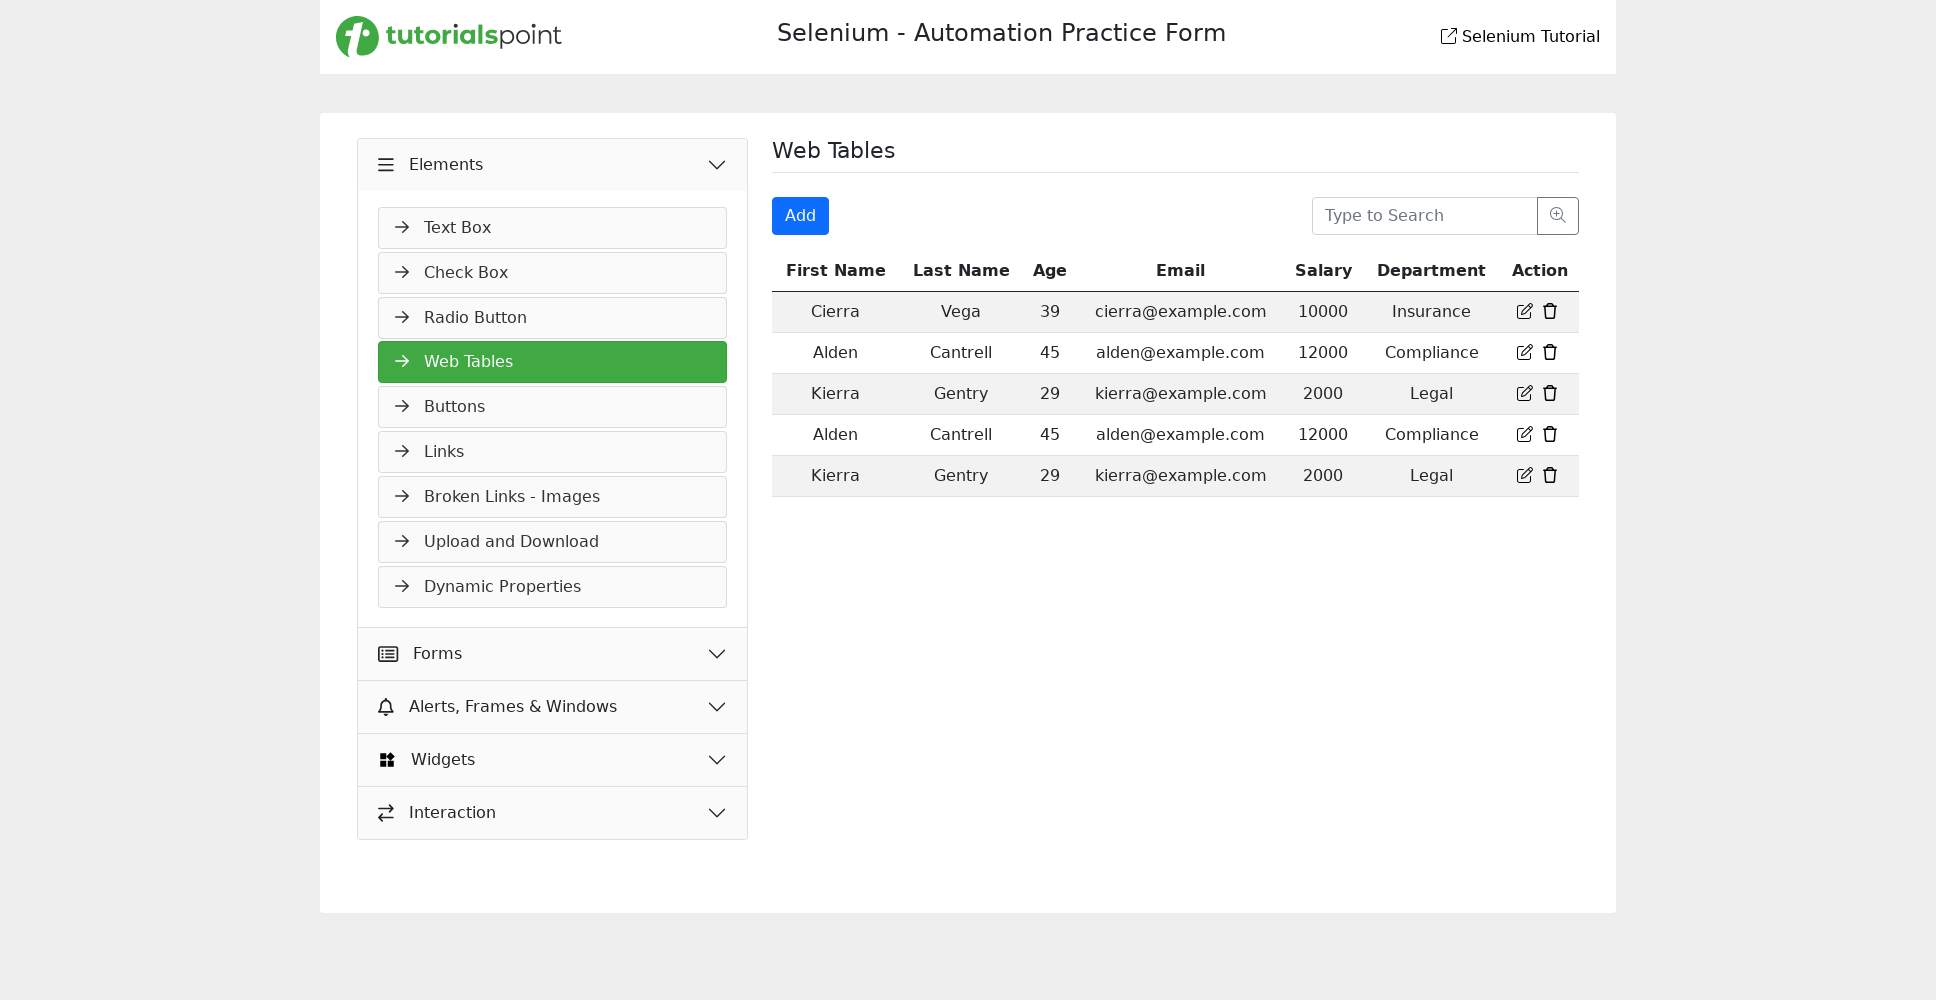

Verified last name equals 'Cantrell'
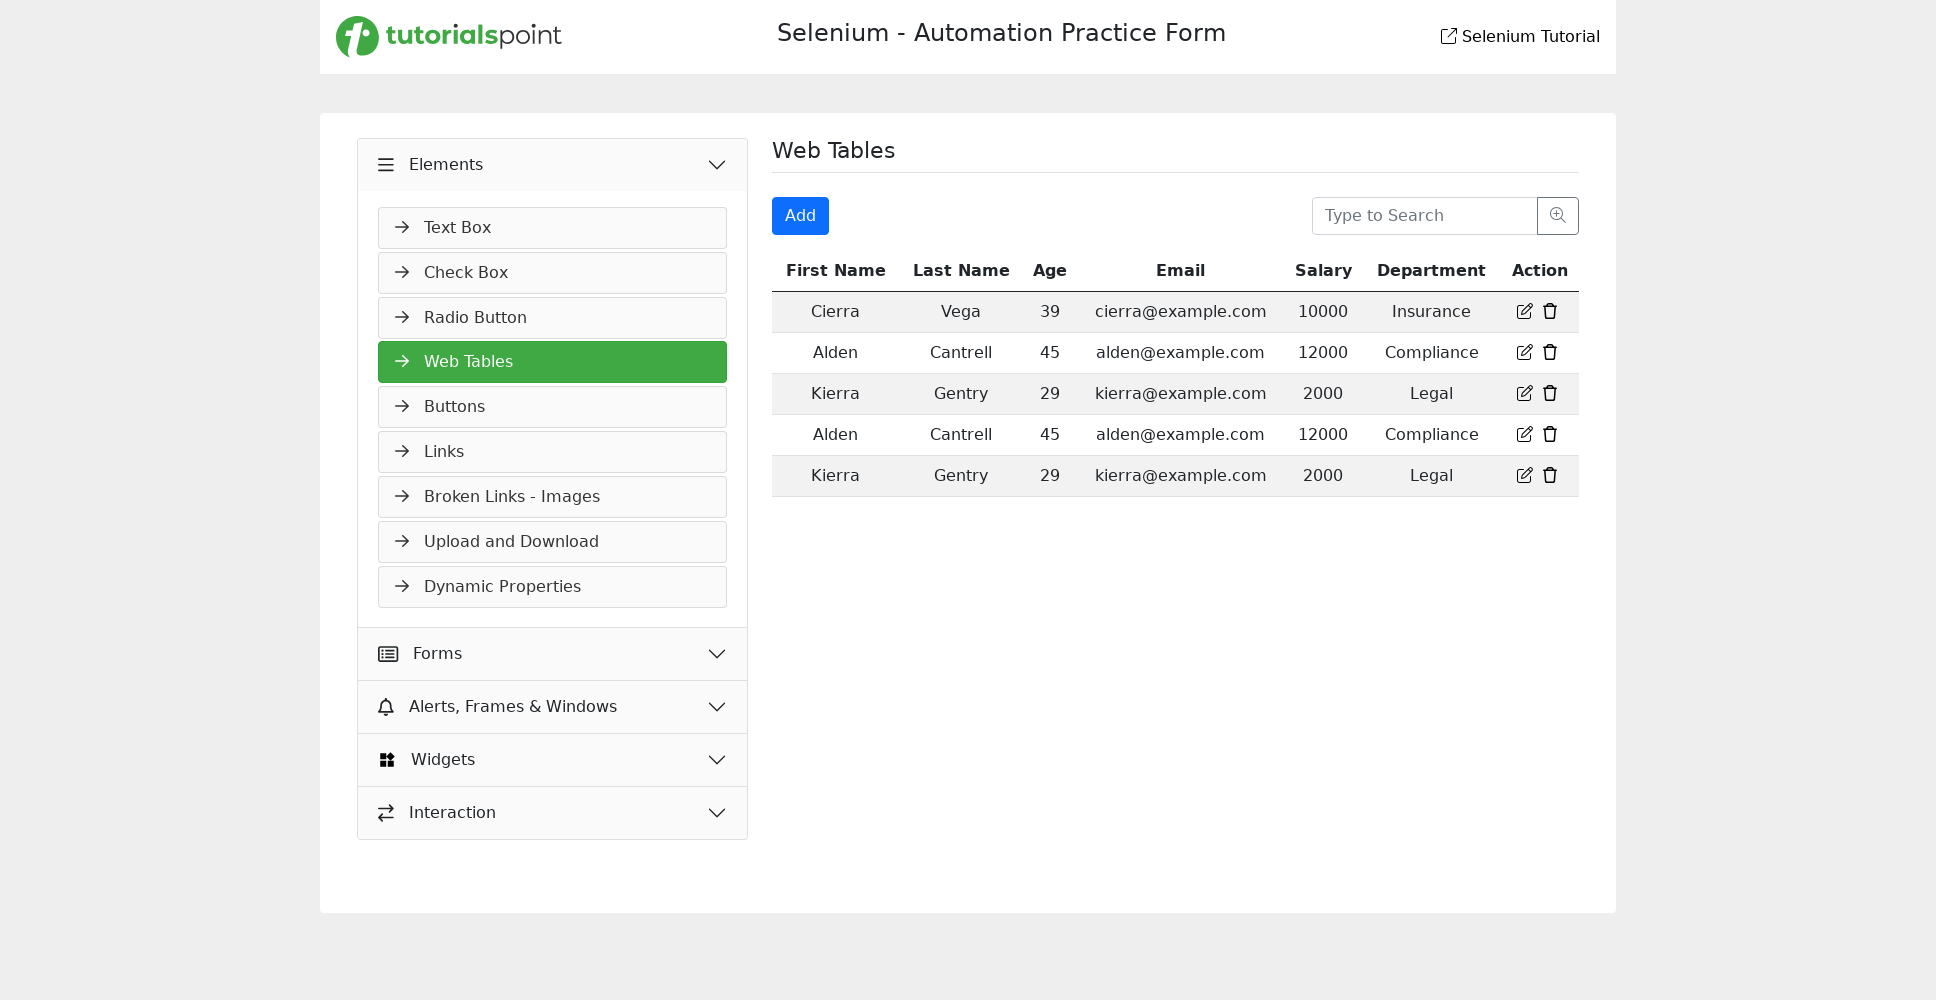

Verified age equals '45'
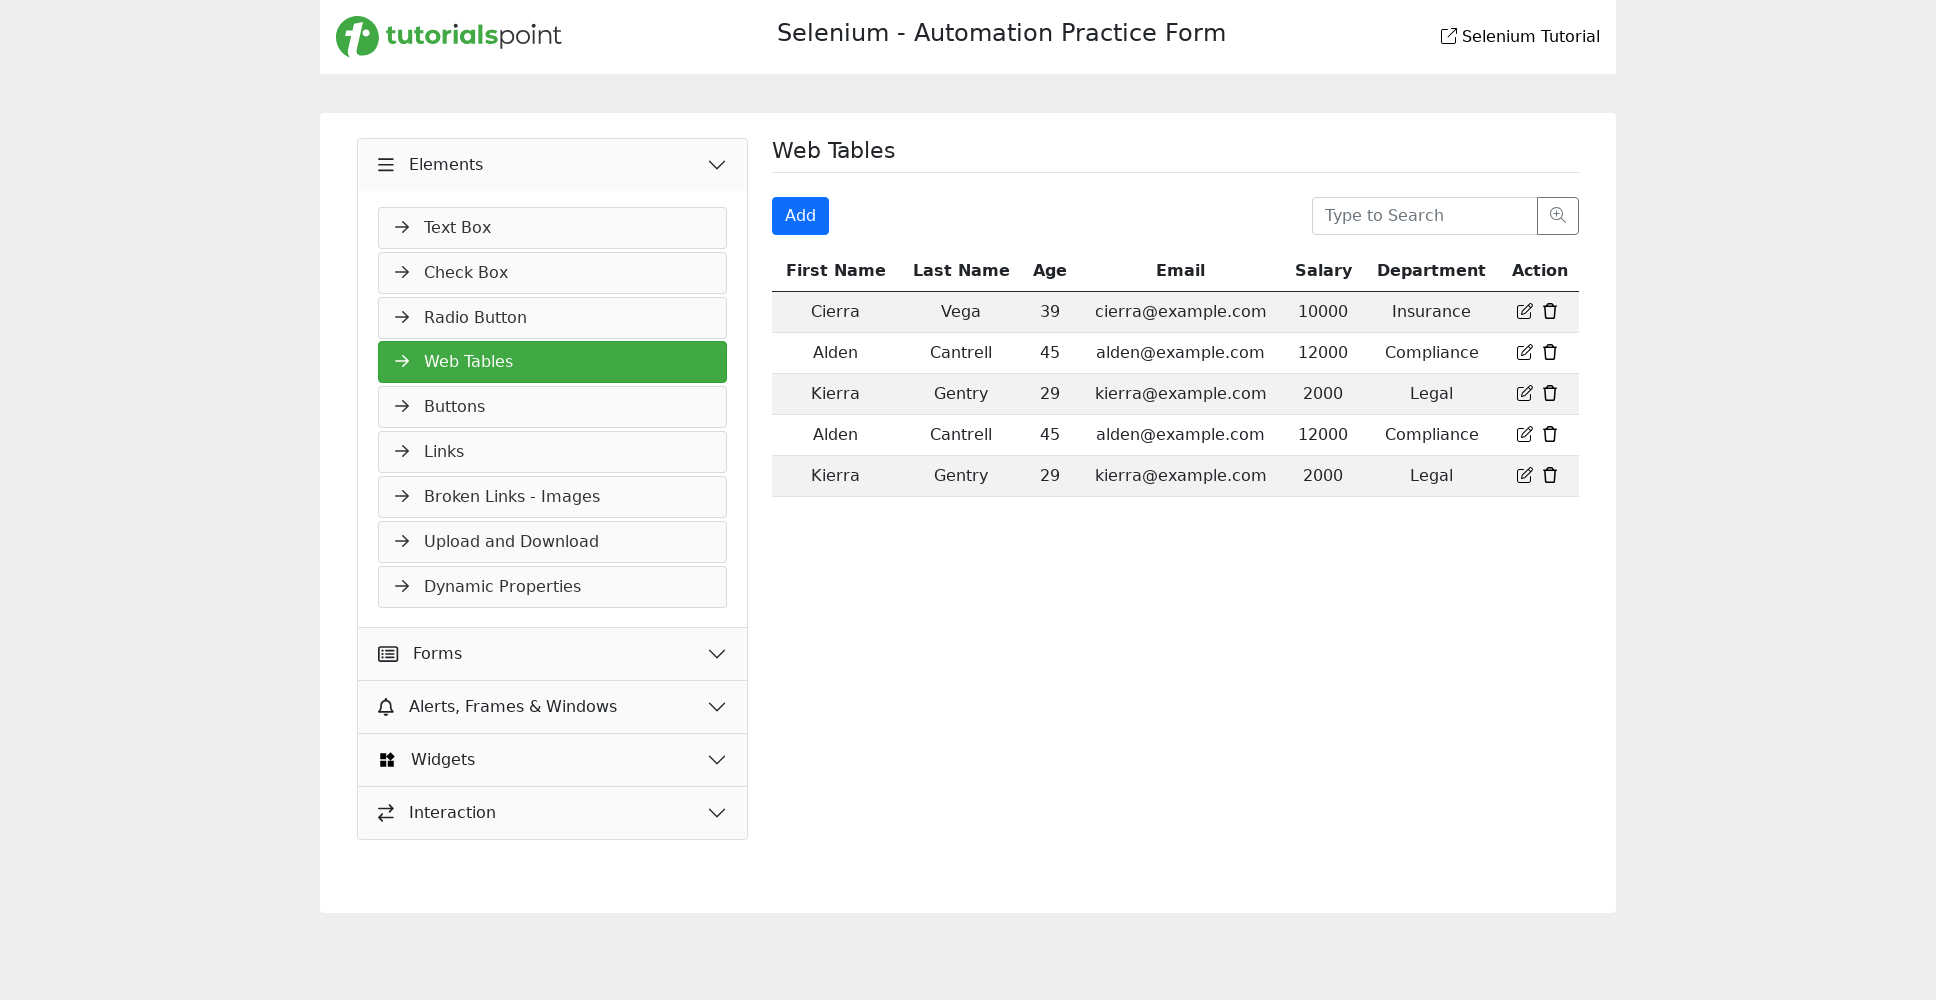

Verified email equals 'alden@example.com'
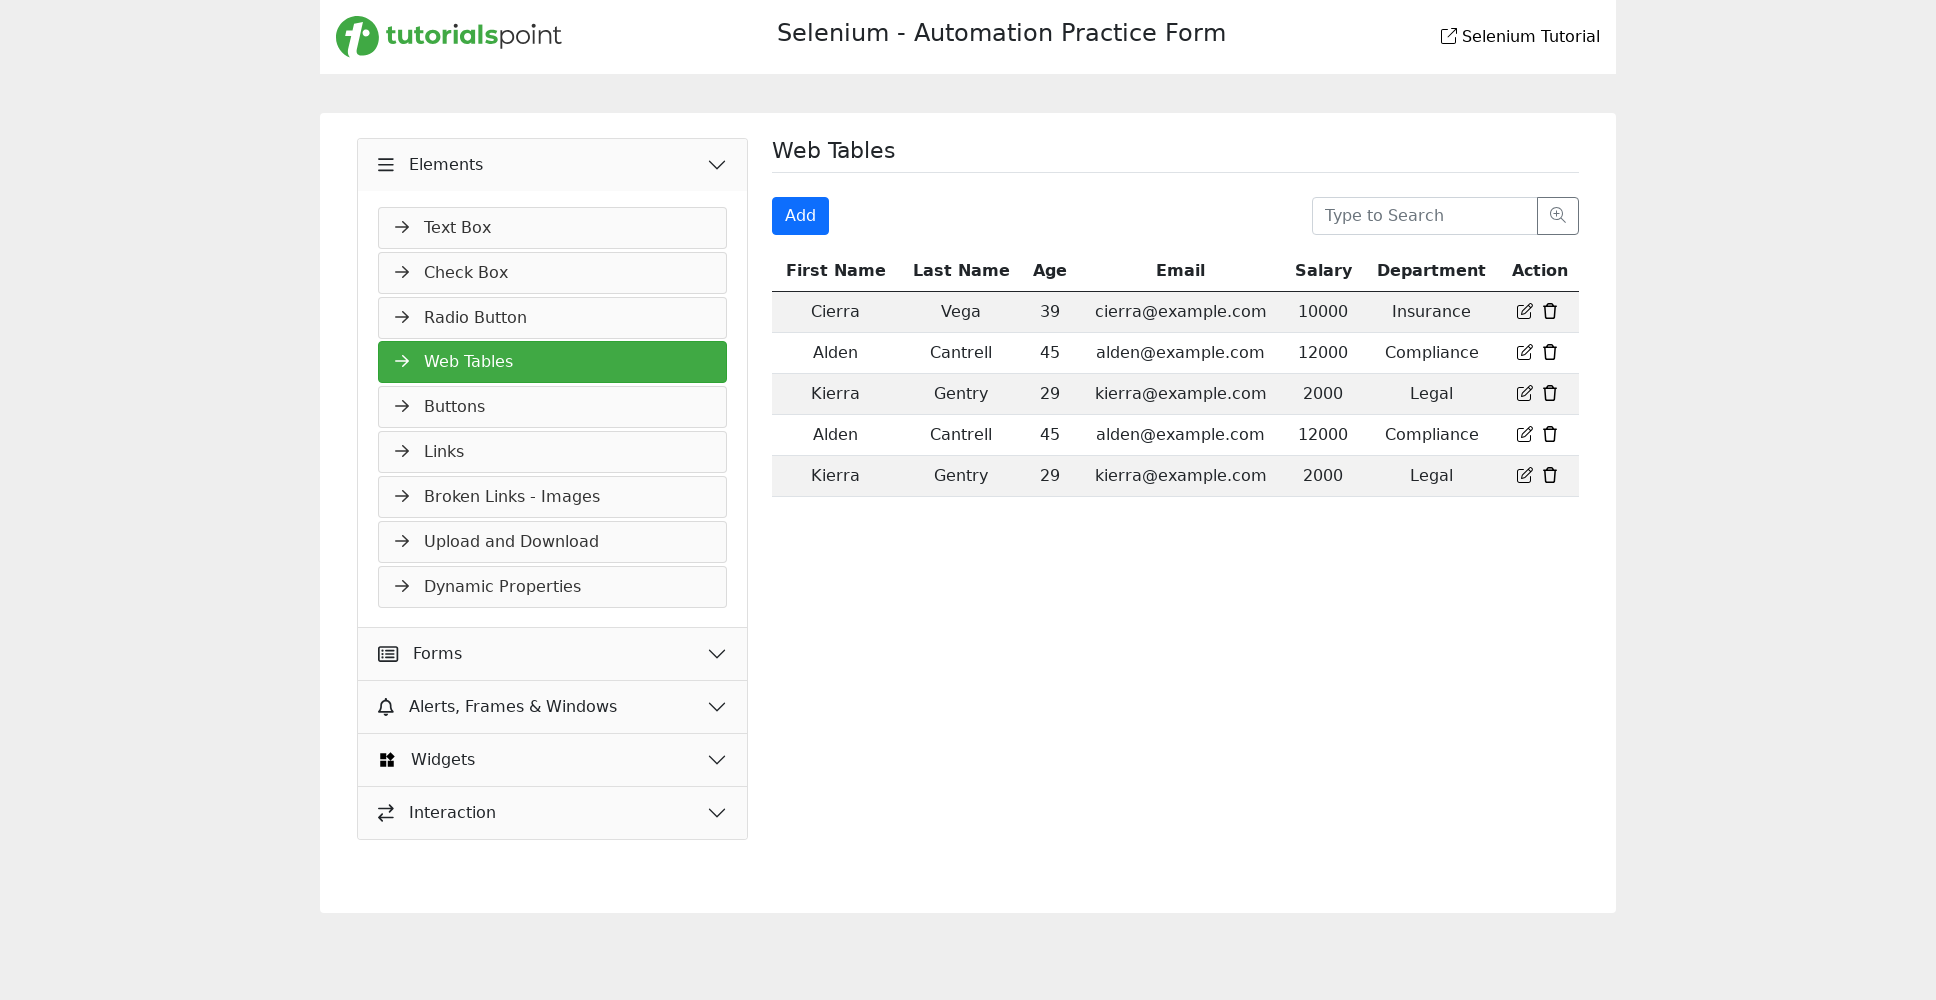

Verified salary equals '12000'
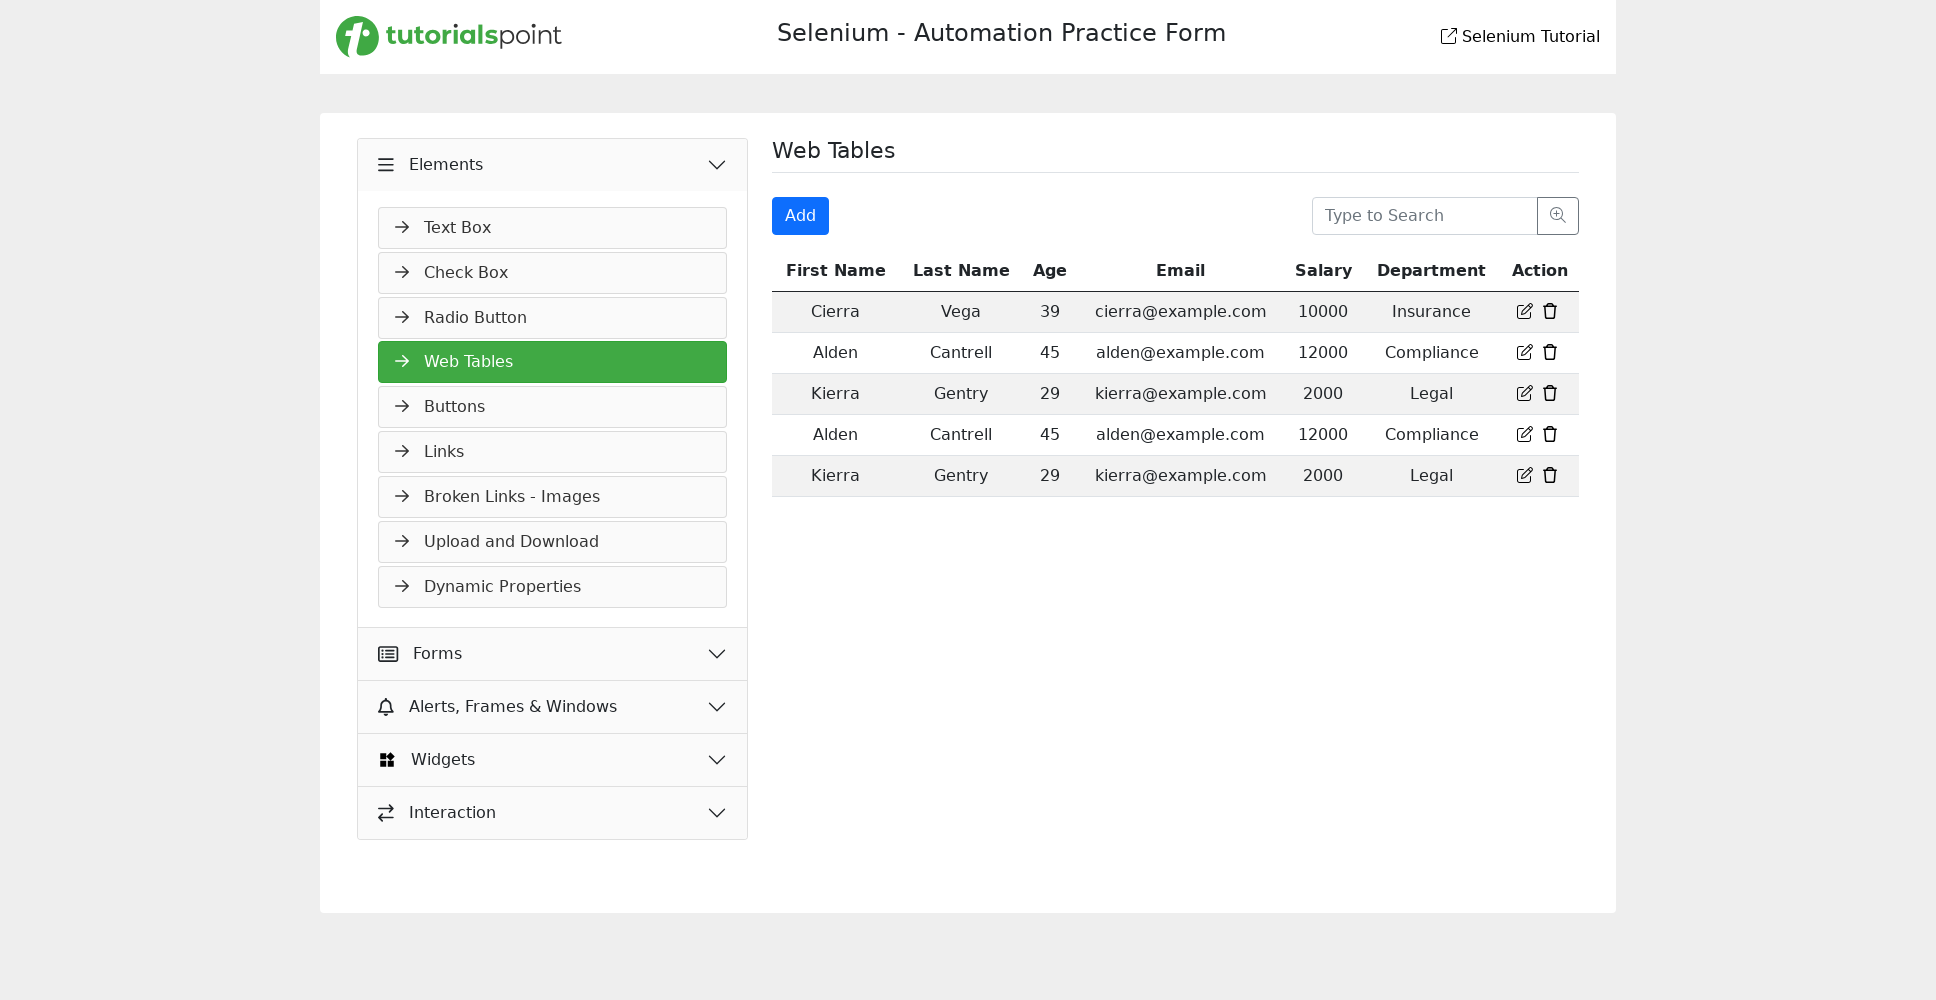

Verified department equals 'Compliance'
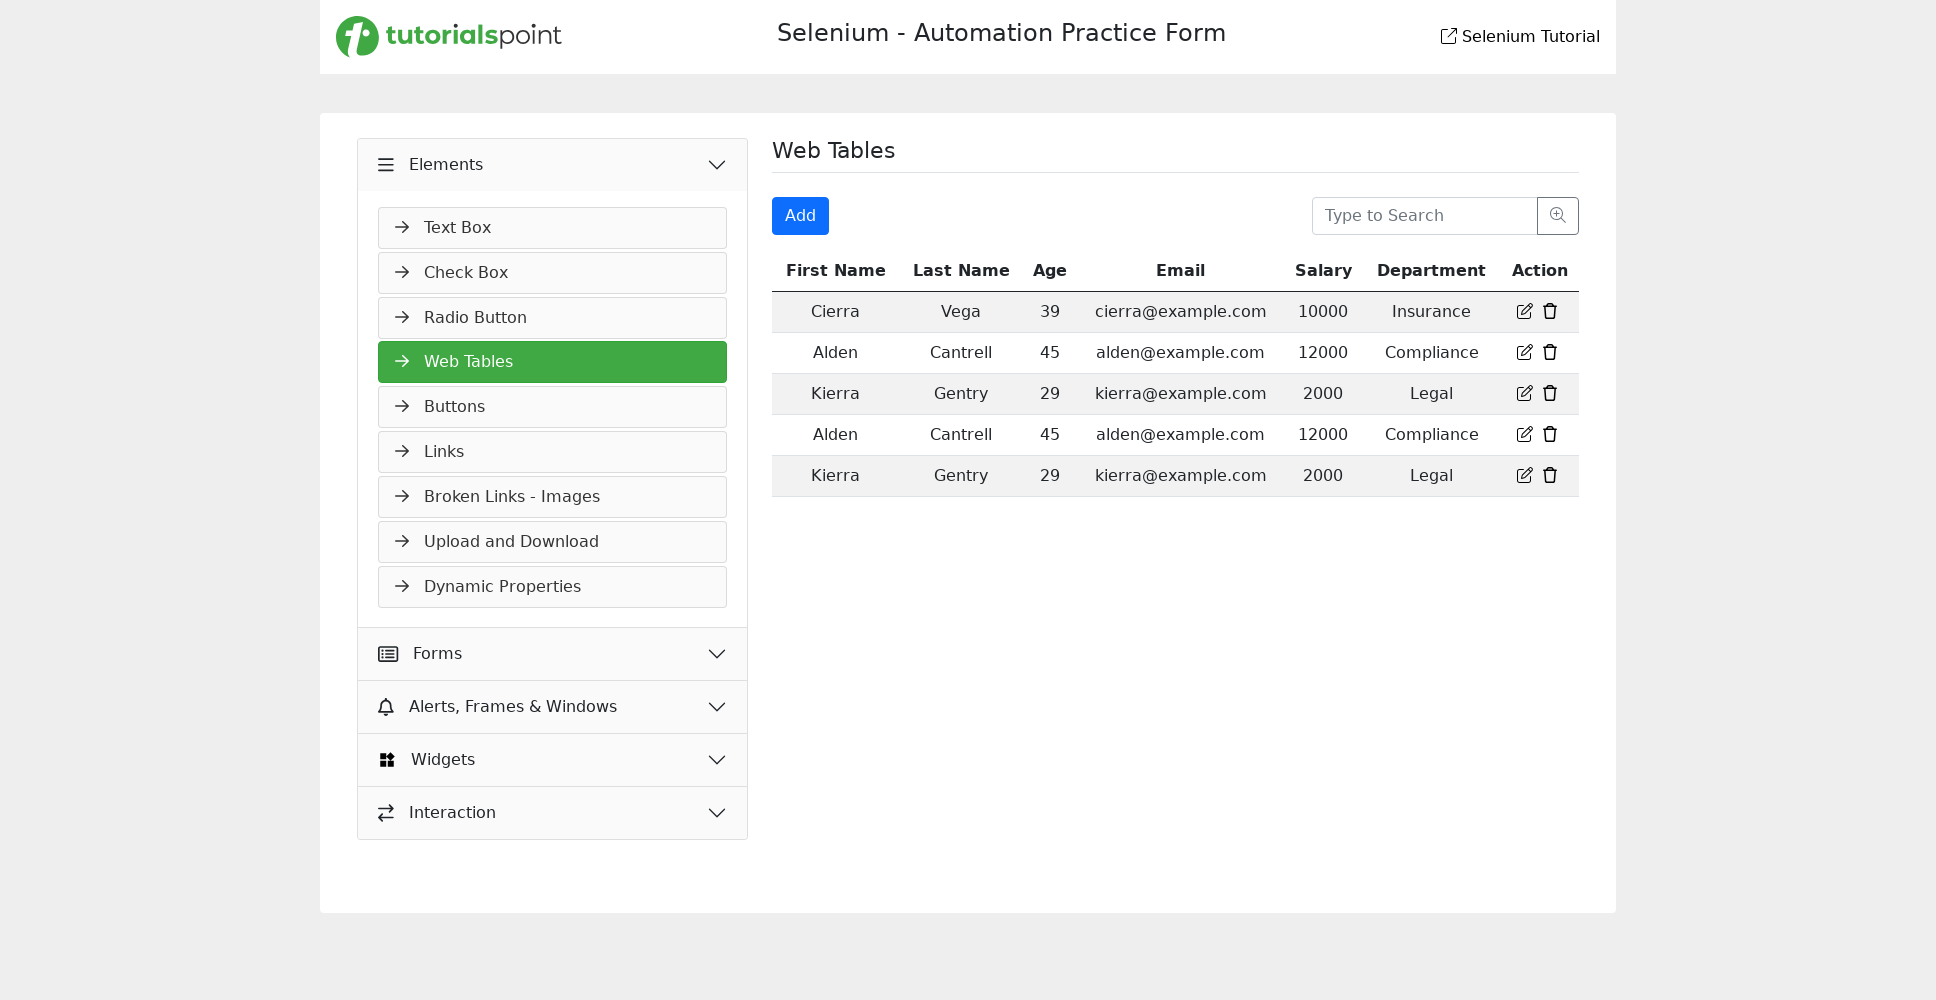

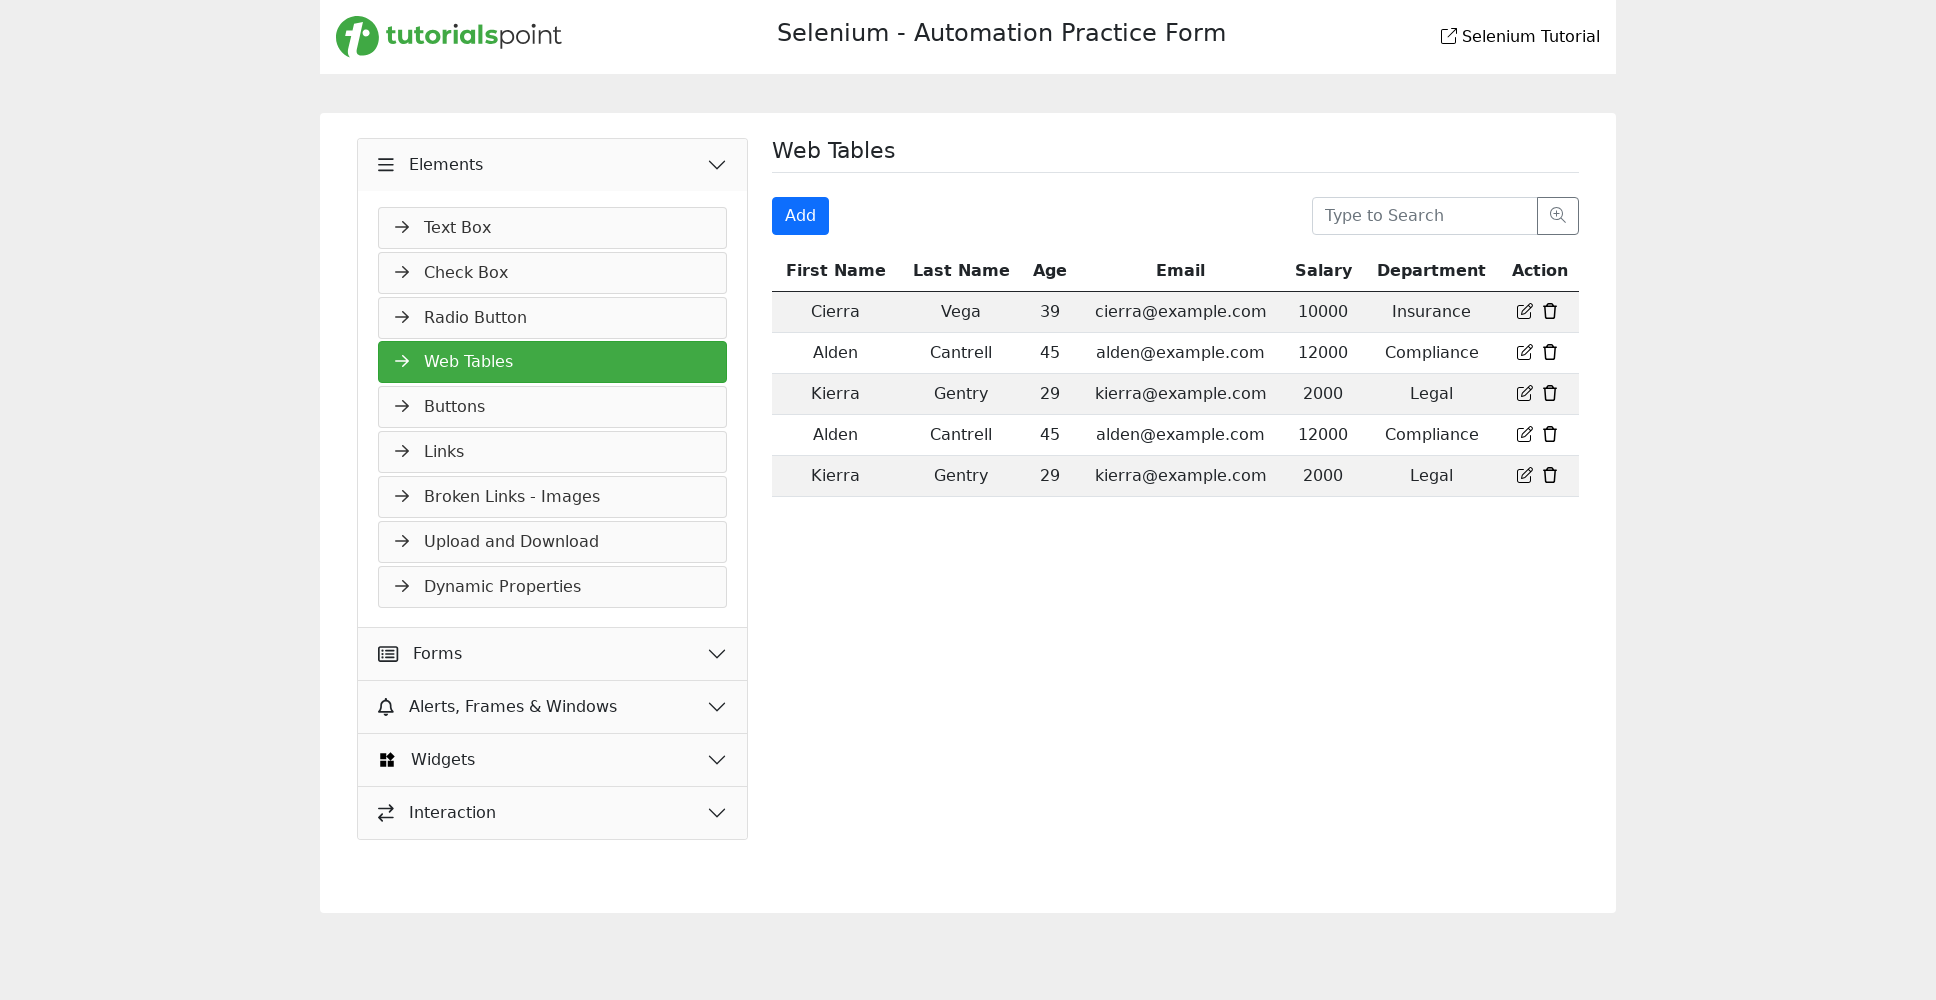